Tests radio button selection on a practice form by clicking the female gender option and verifying its selection state

Starting URL: https://demoqa.com/automation-practice-form

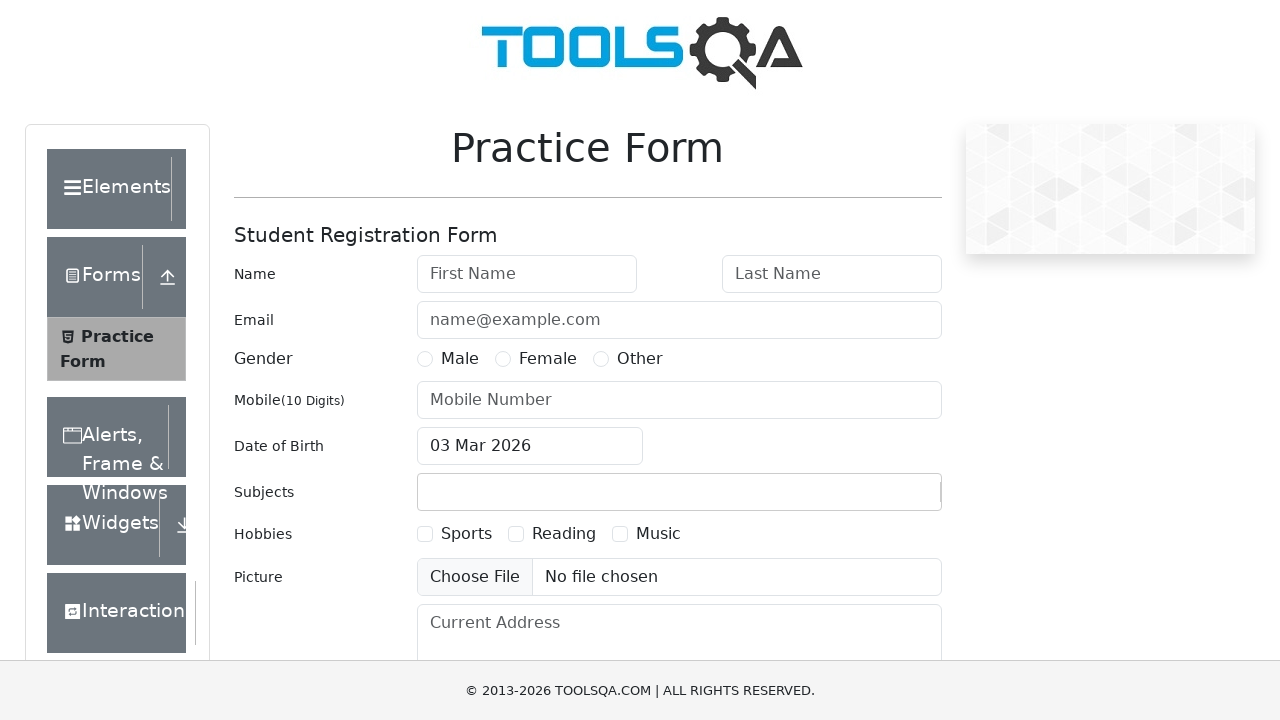

Located female radio button label element
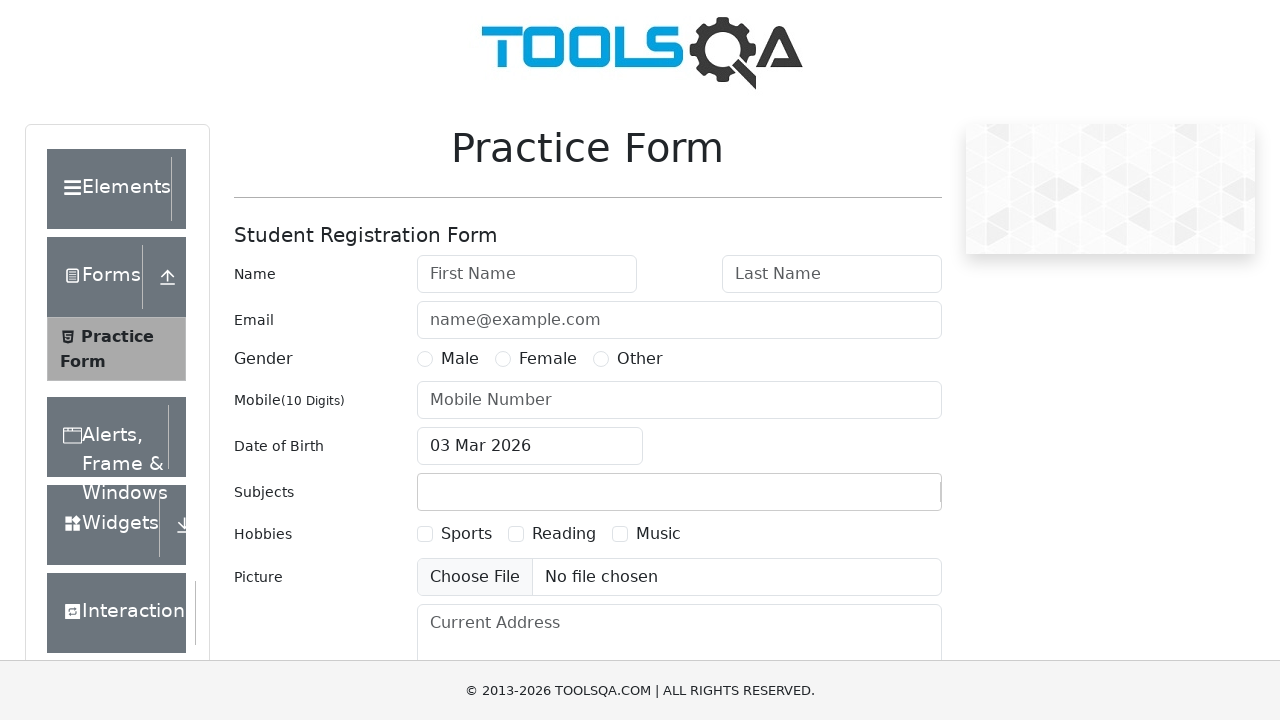

Located female radio button input element
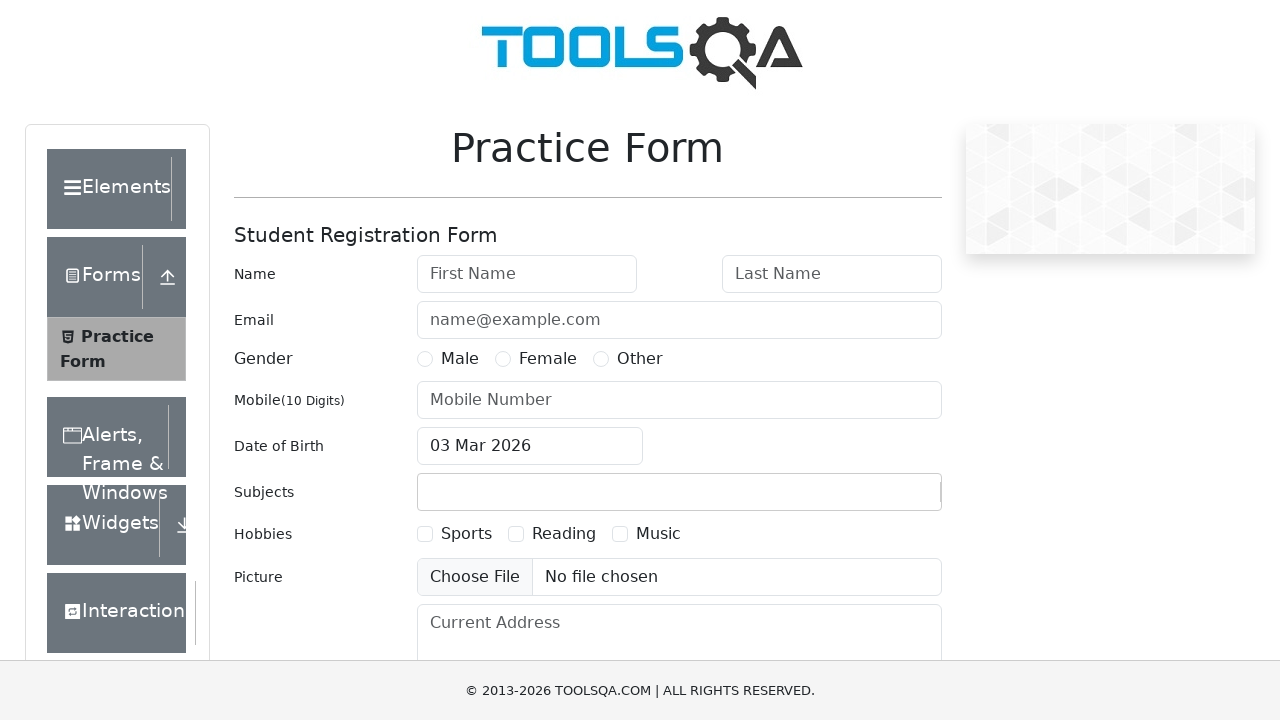

Verified female radio button is not selected initially
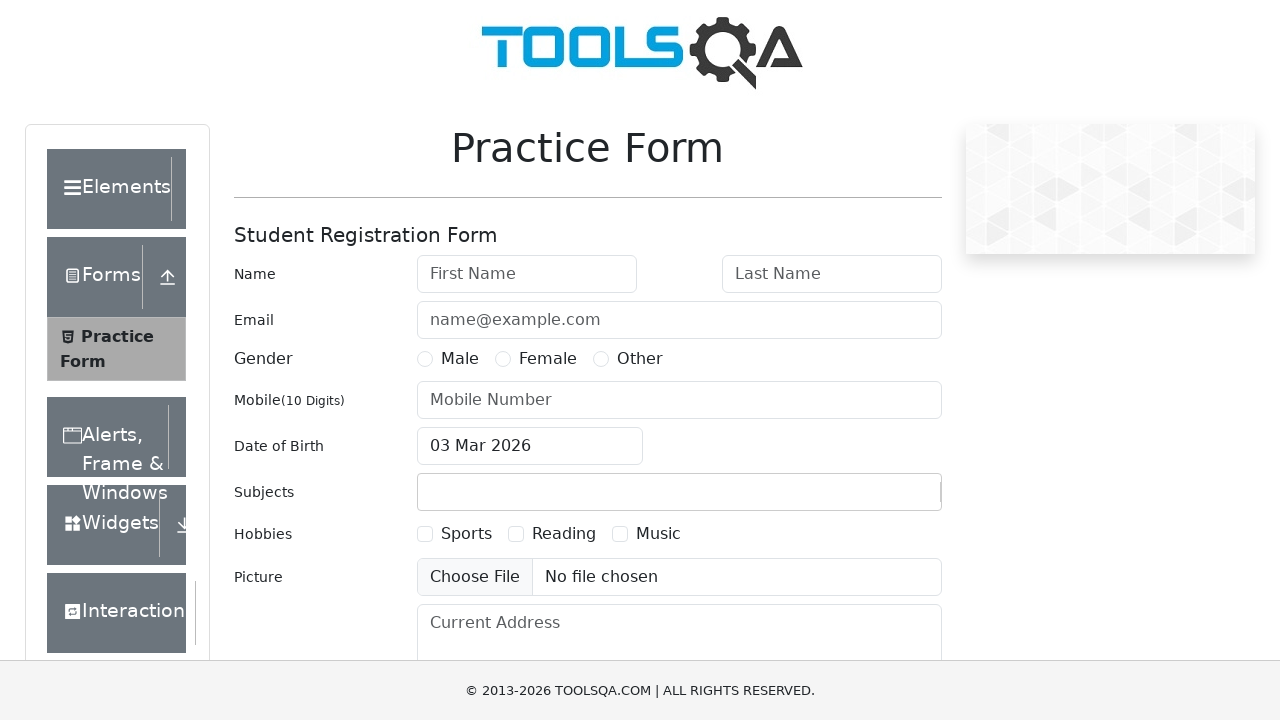

Verified female radio button label is visible
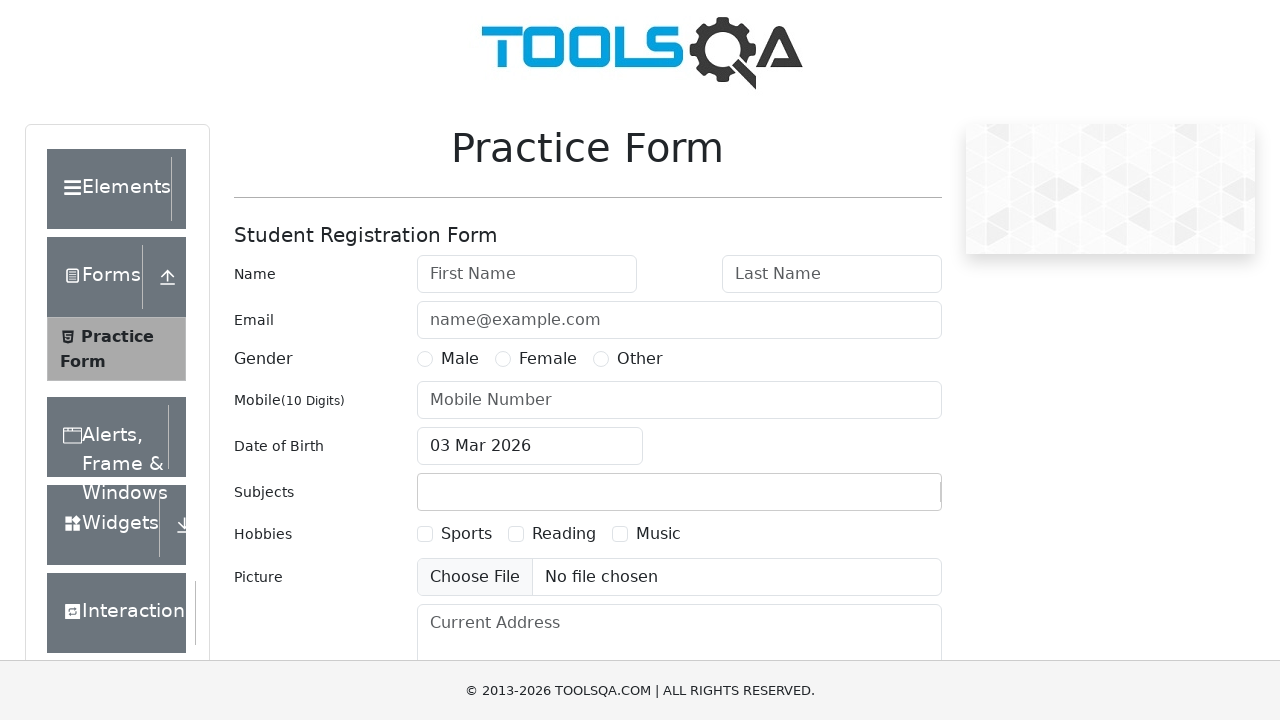

Clicked female radio button label at (548, 359) on [for='gender-radio-2']
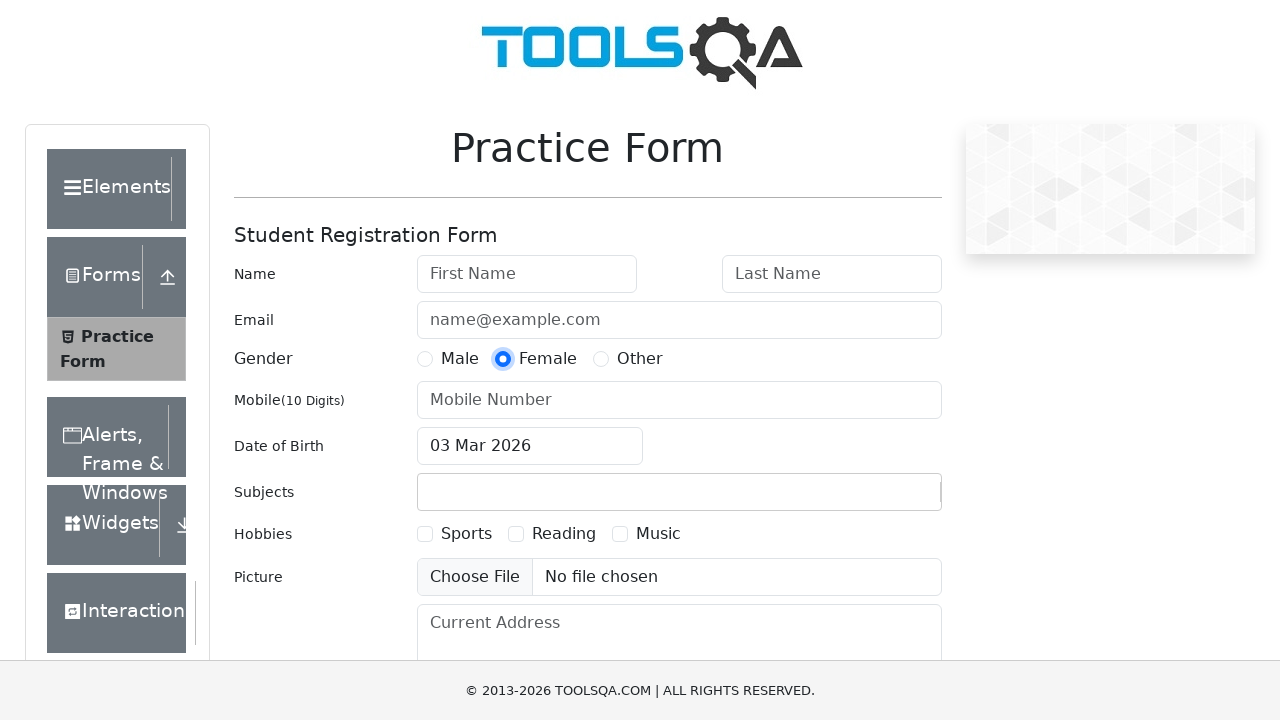

Verified female radio button is now selected
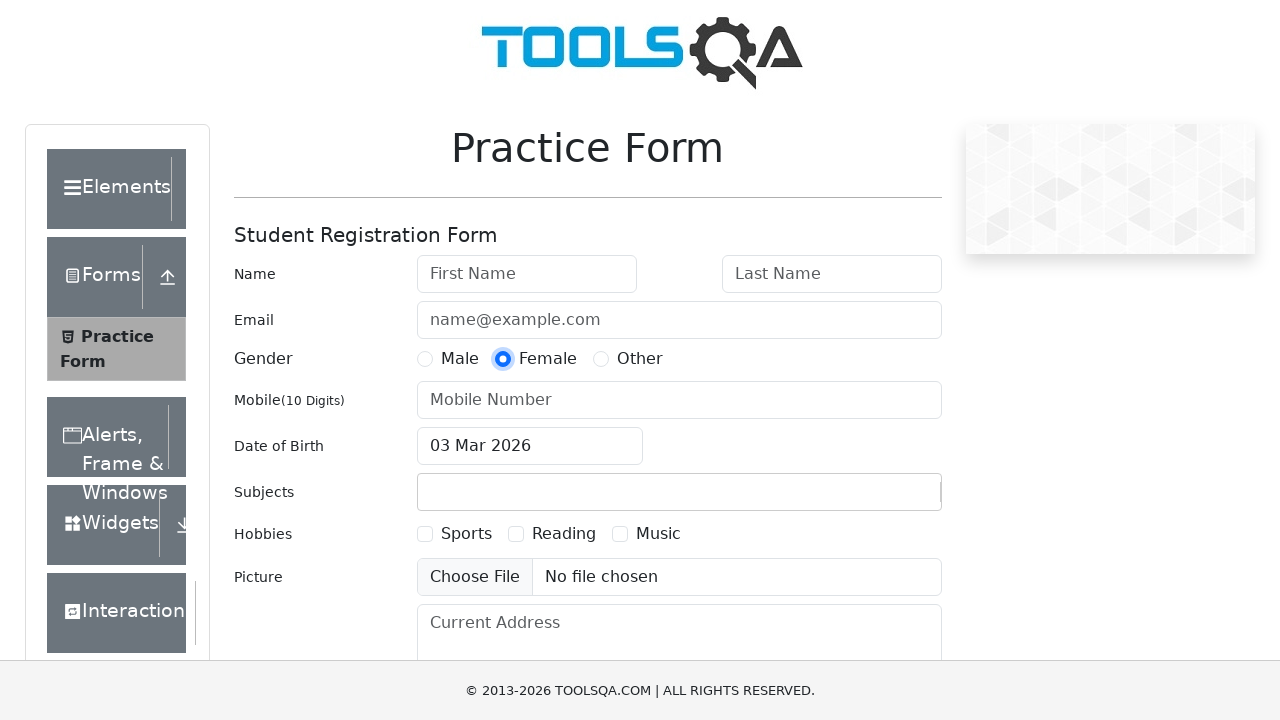

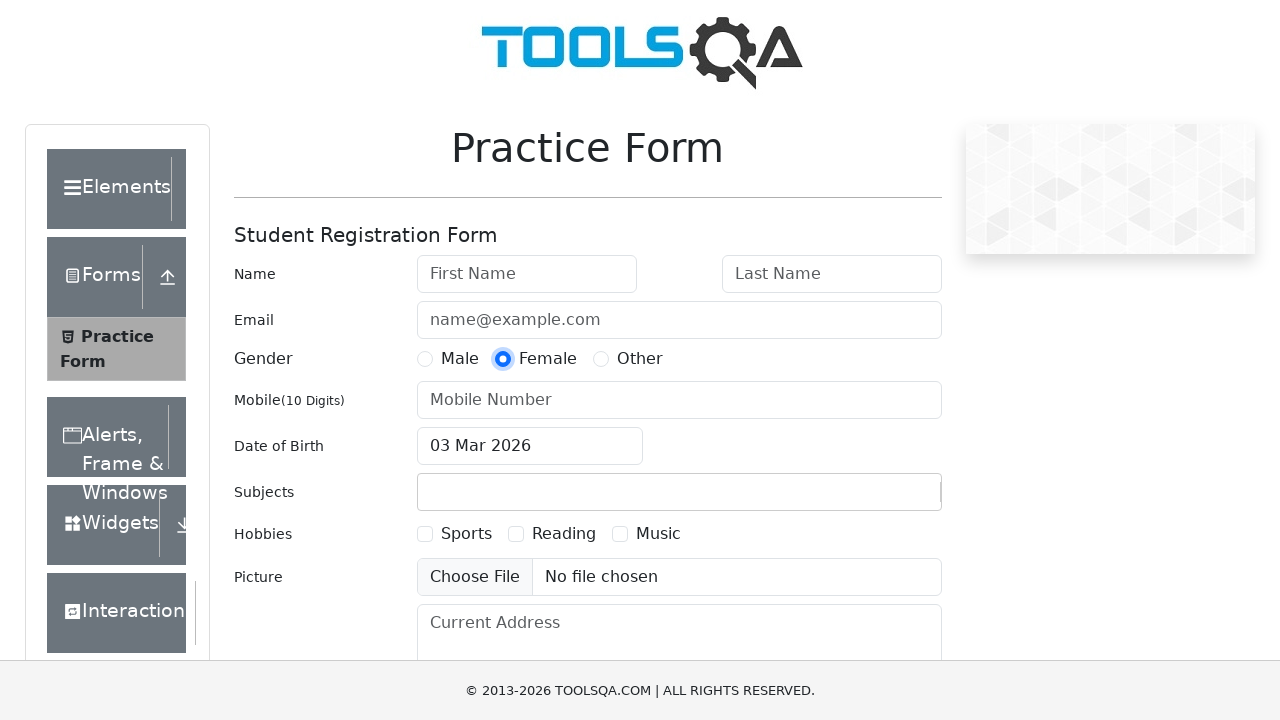